Tests dropdown selection functionality by selecting Option 2 and verifying the selection

Starting URL: https://the-internet.herokuapp.com

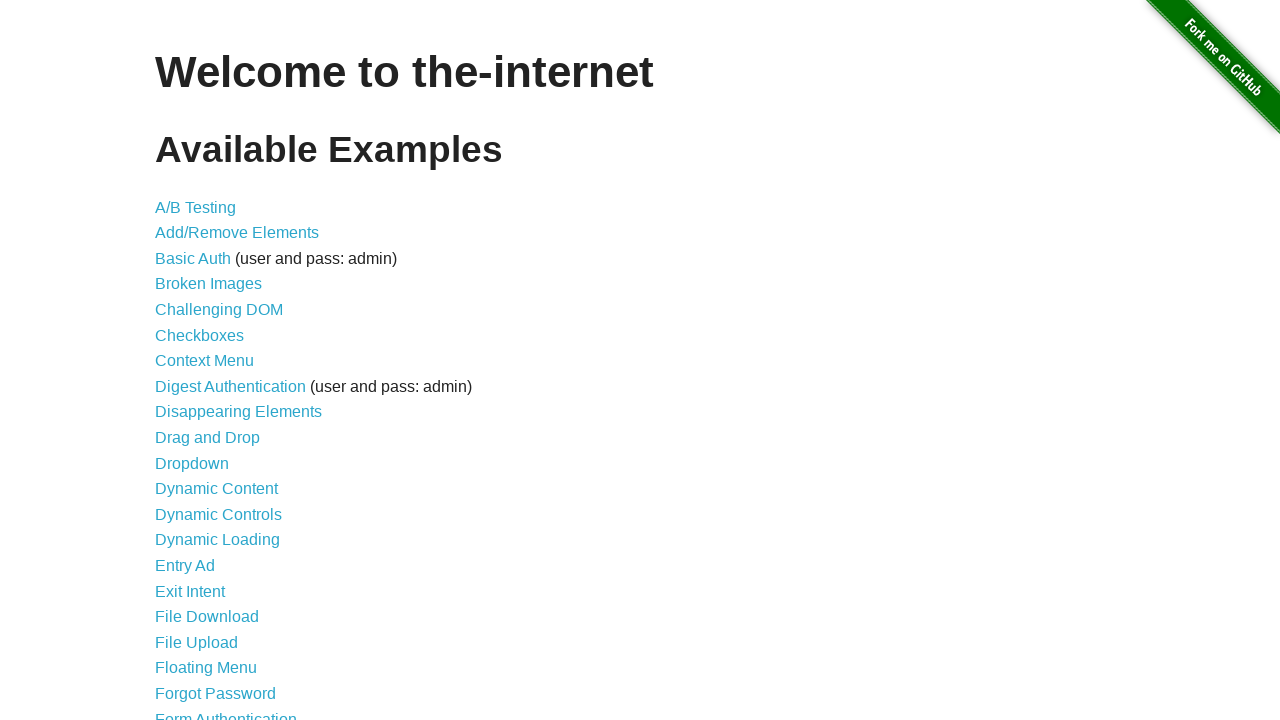

Clicked on Dropdown link at (192, 463) on a:has-text("Dropdown")
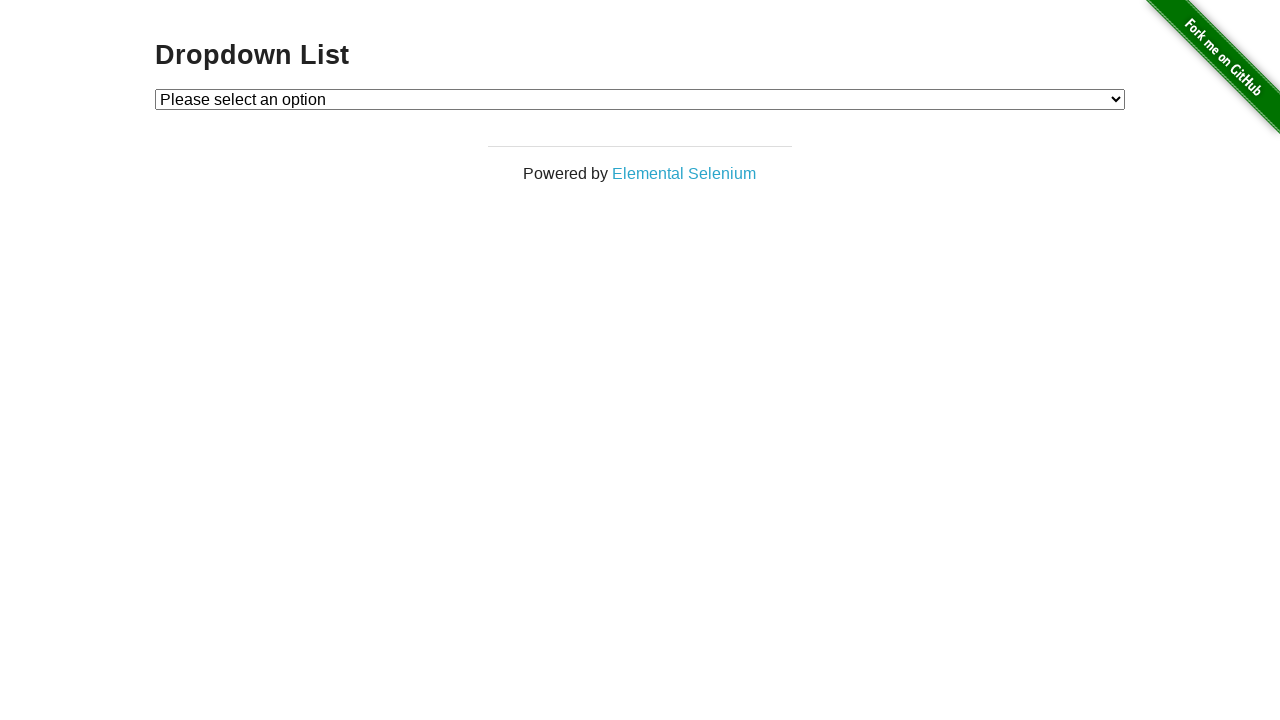

Selected Option 2 from dropdown on #dropdown
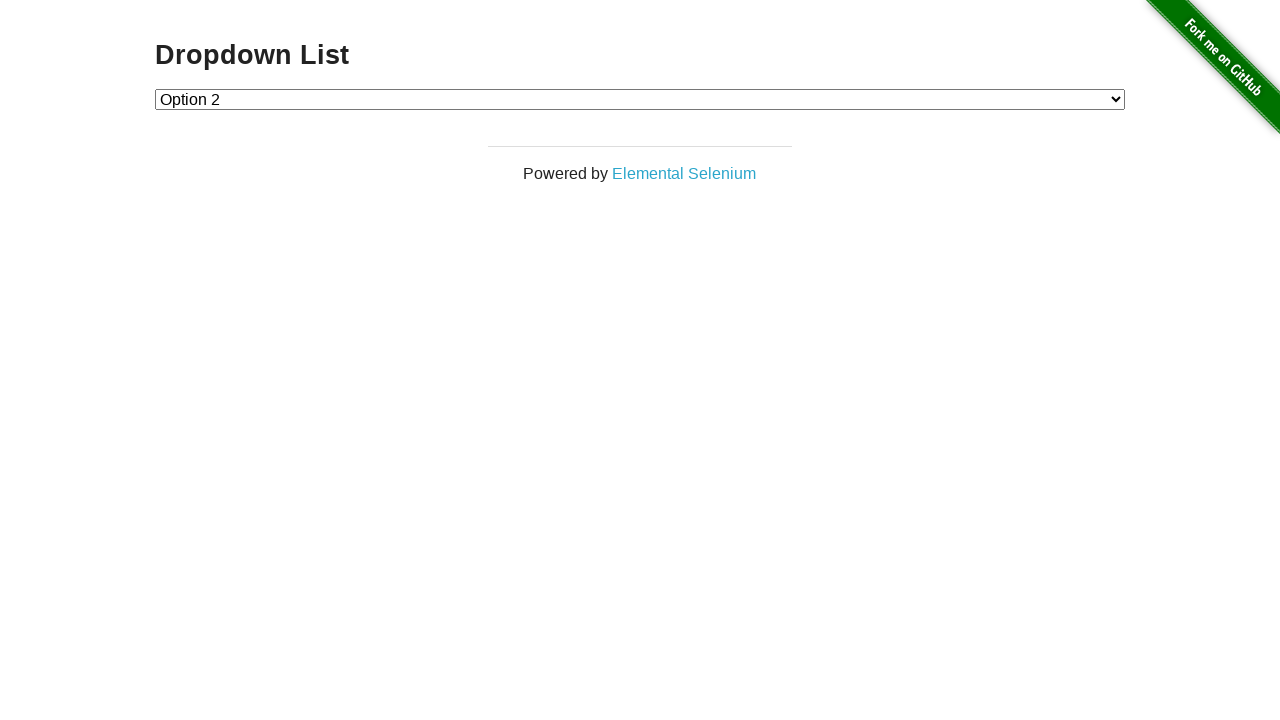

Retrieved selected dropdown option text
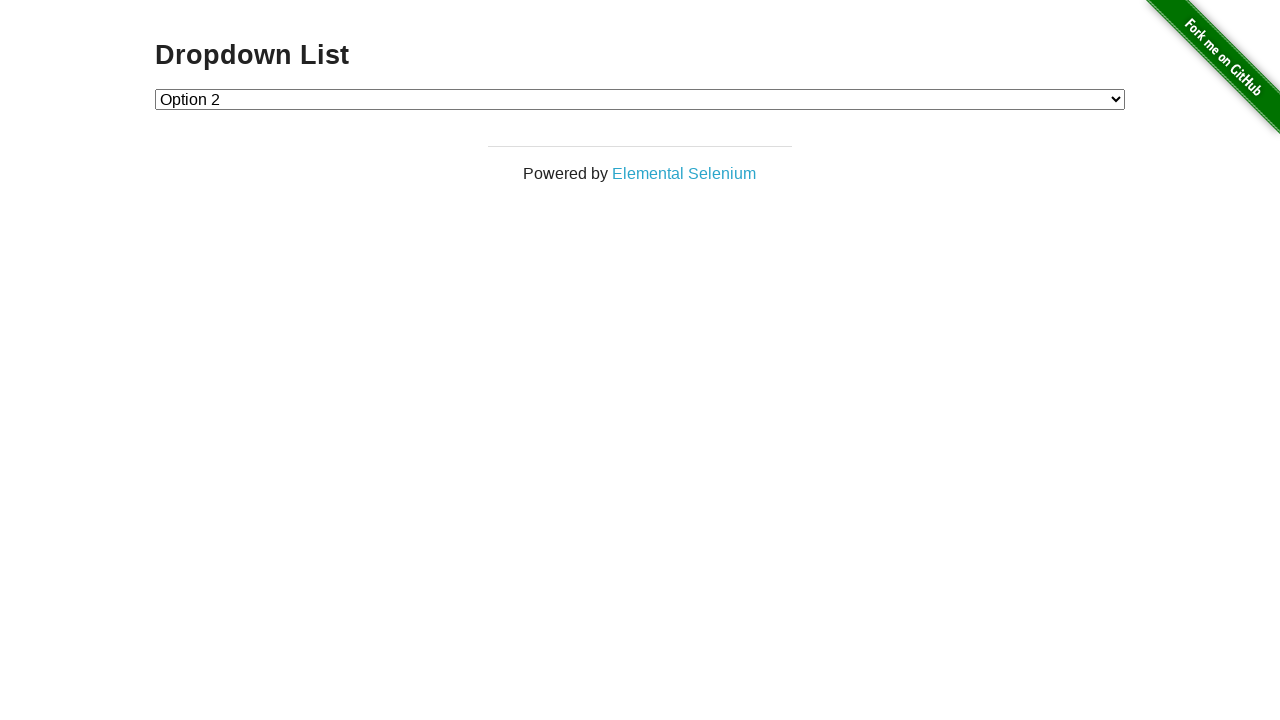

Verified that Option 2 is selected
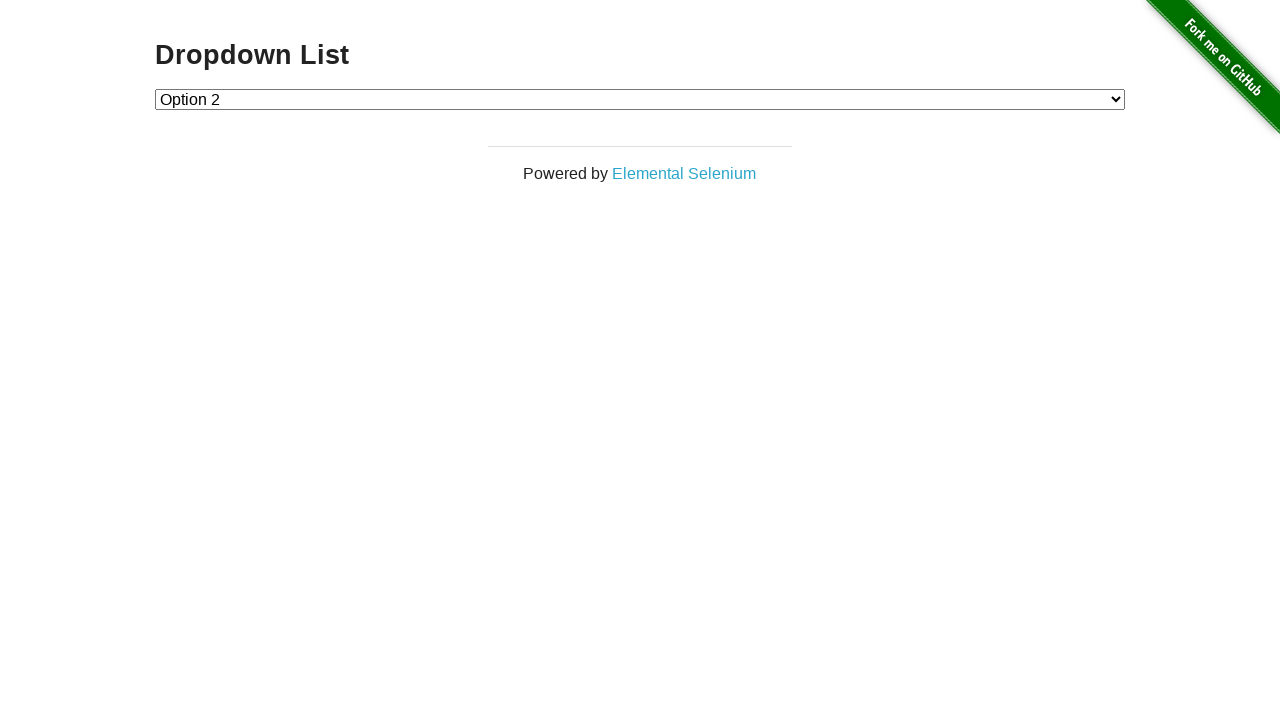

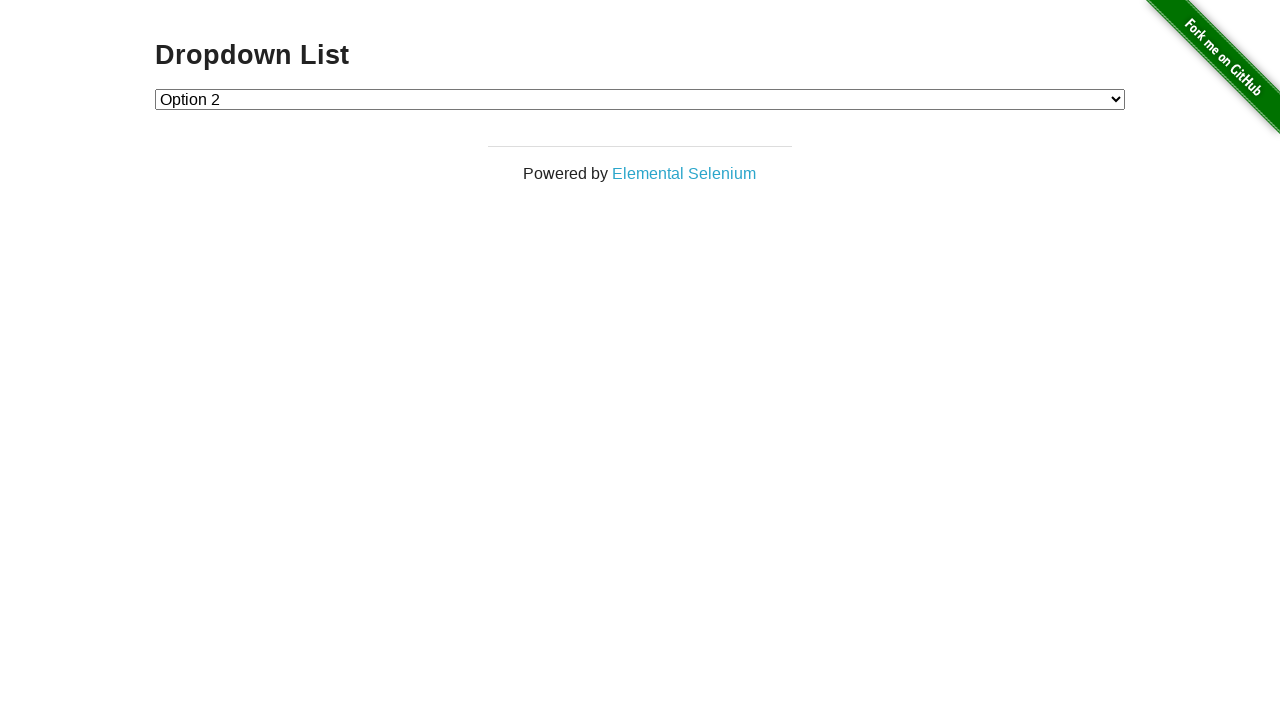